Tests opening a new tab by clicking the Open Tab link and switching to the new window

Starting URL: https://rahulshettyacademy.com/AutomationPractice/

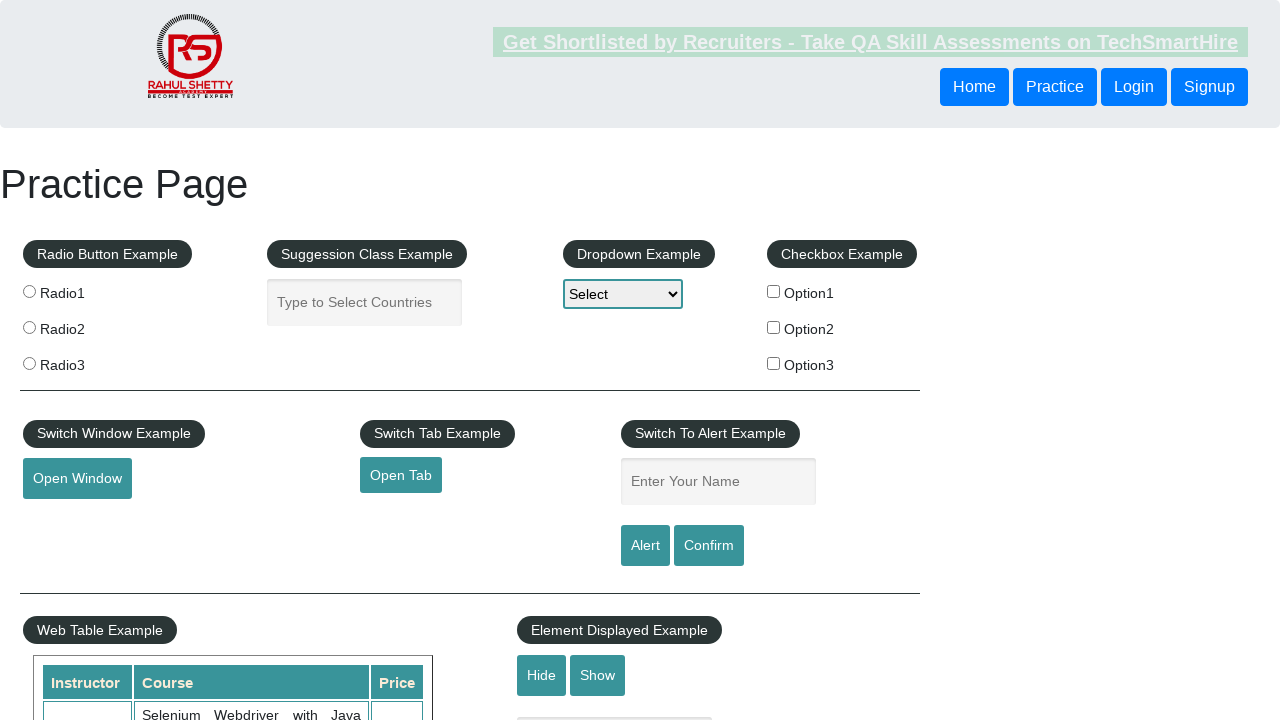

Clicked Open Tab link to open new tab at (401, 475) on #opentab
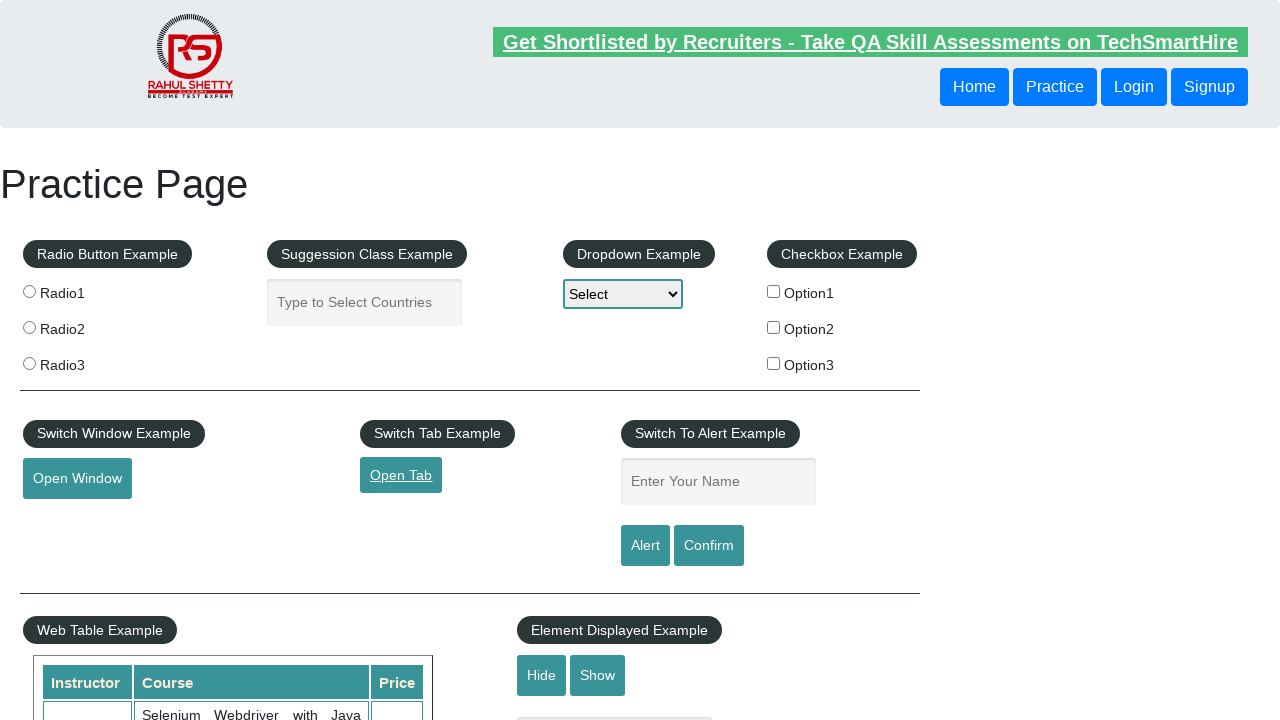

Switched to new tab
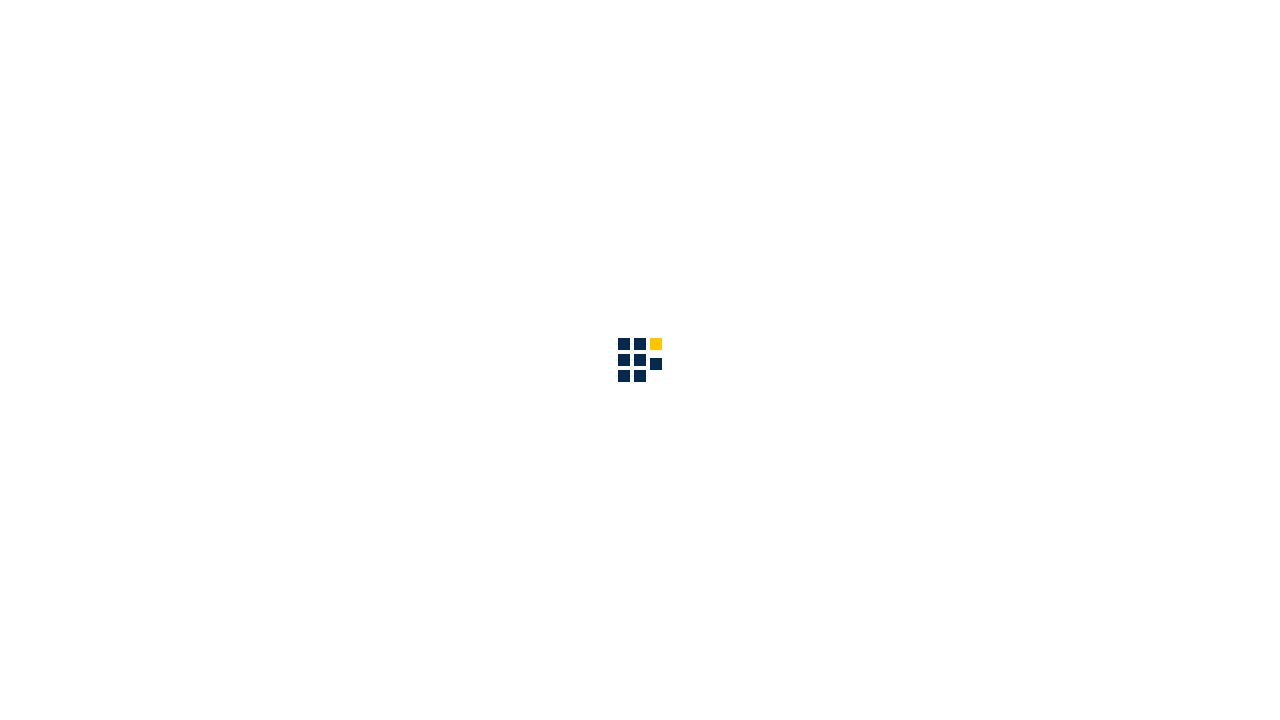

New page finished loading
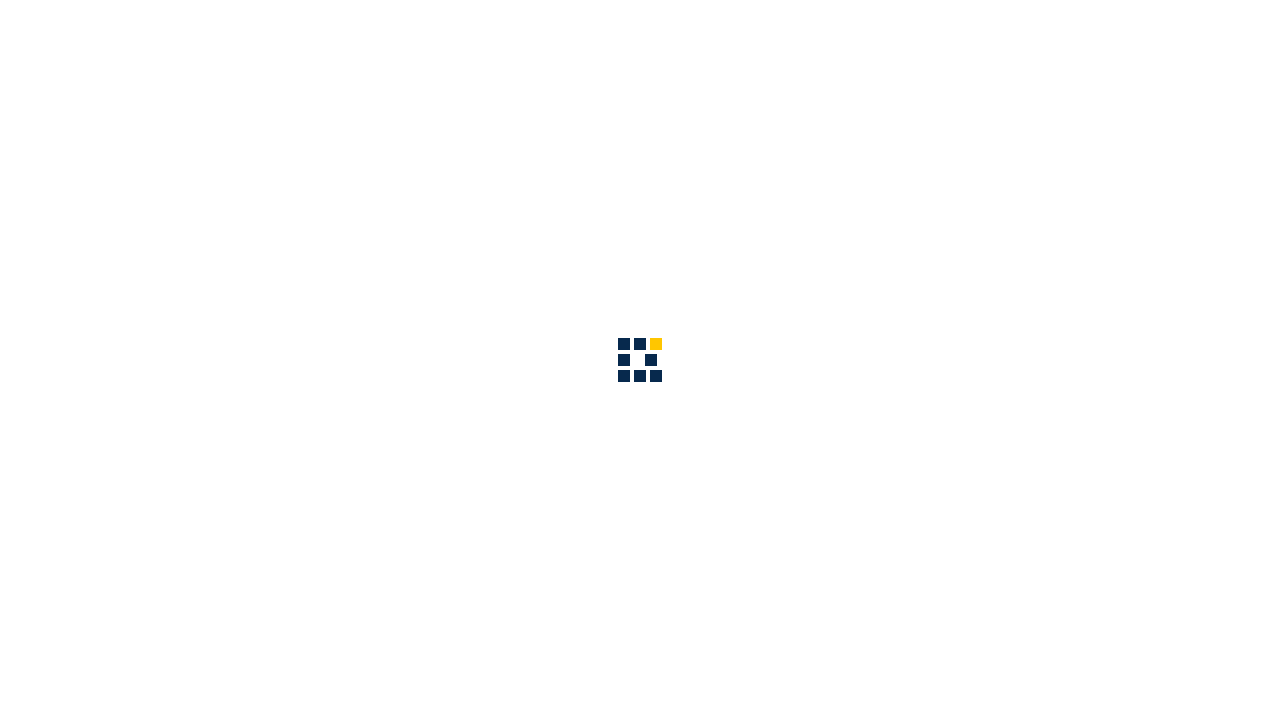

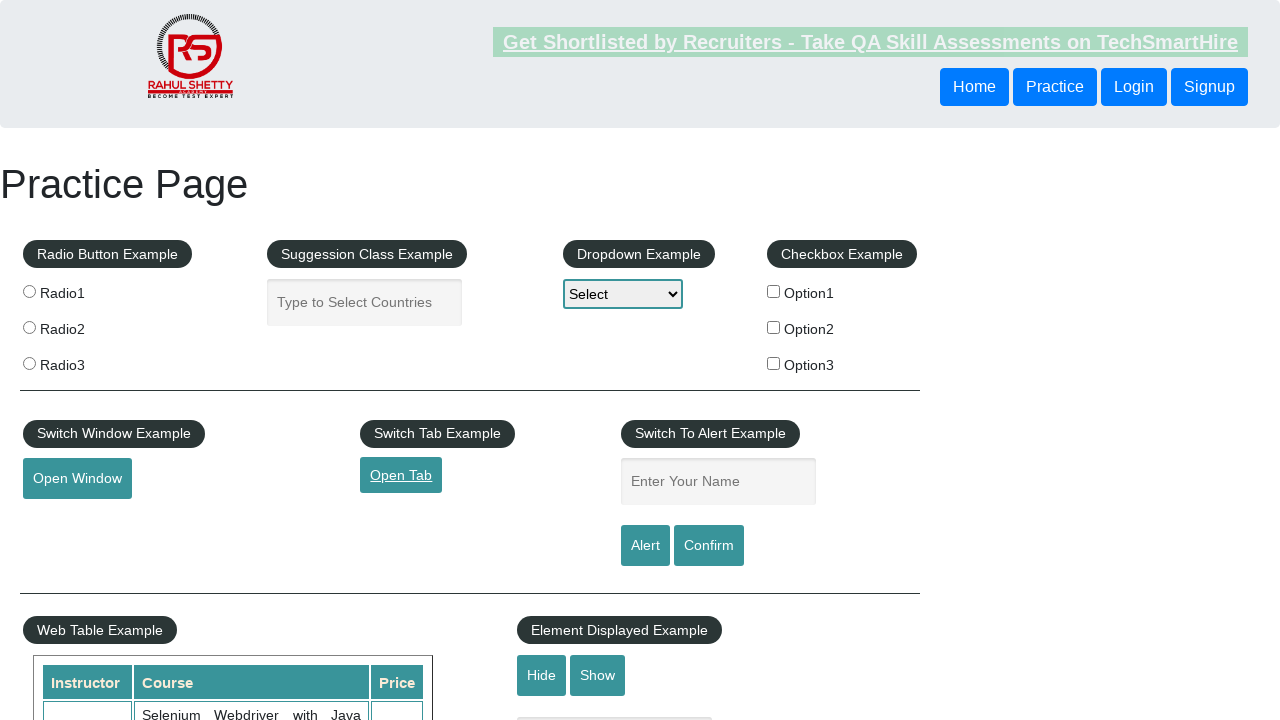